Tests adding a new todo item to the TodoMVC application by filling the input field, pressing Enter, and then marking the todo as complete

Starting URL: https://demo.playwright.dev/todomvc/#/

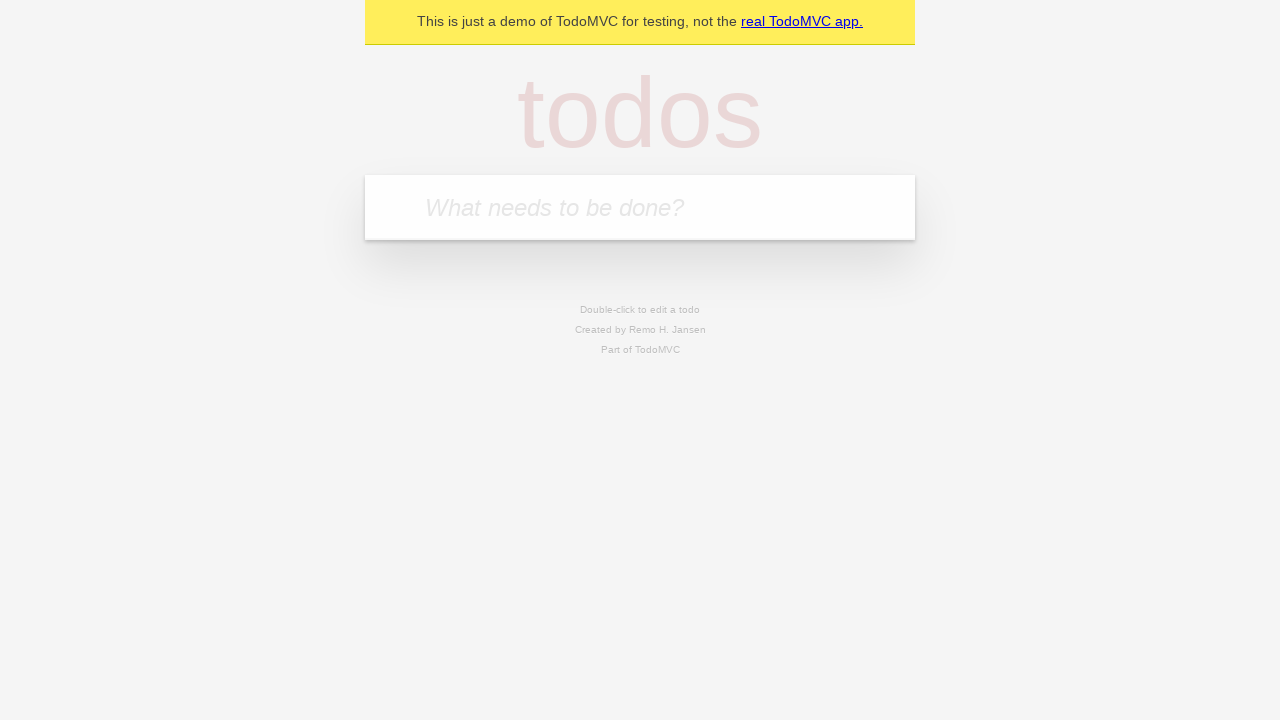

Clicked on the todo input field at (640, 207) on internal:attr=[placeholder="What needs to be done?"i]
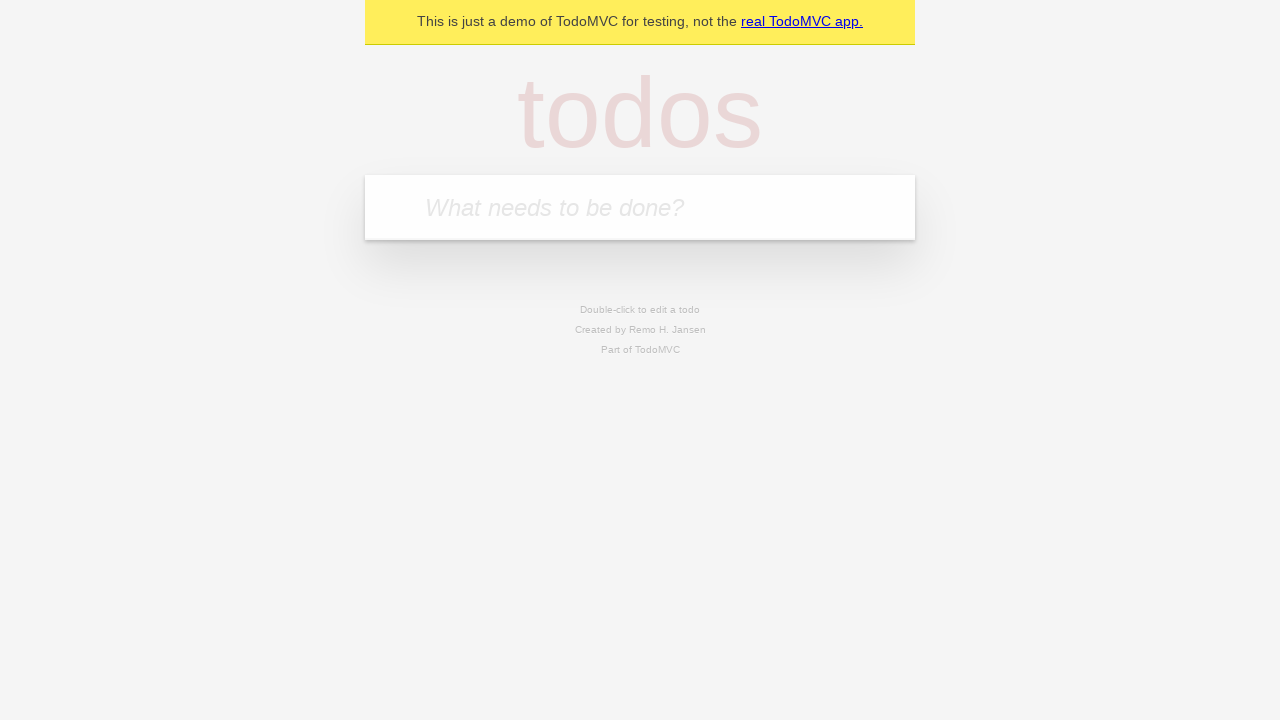

Filled input field with 'Создать первый сценарий playwright' on internal:attr=[placeholder="What needs to be done?"i]
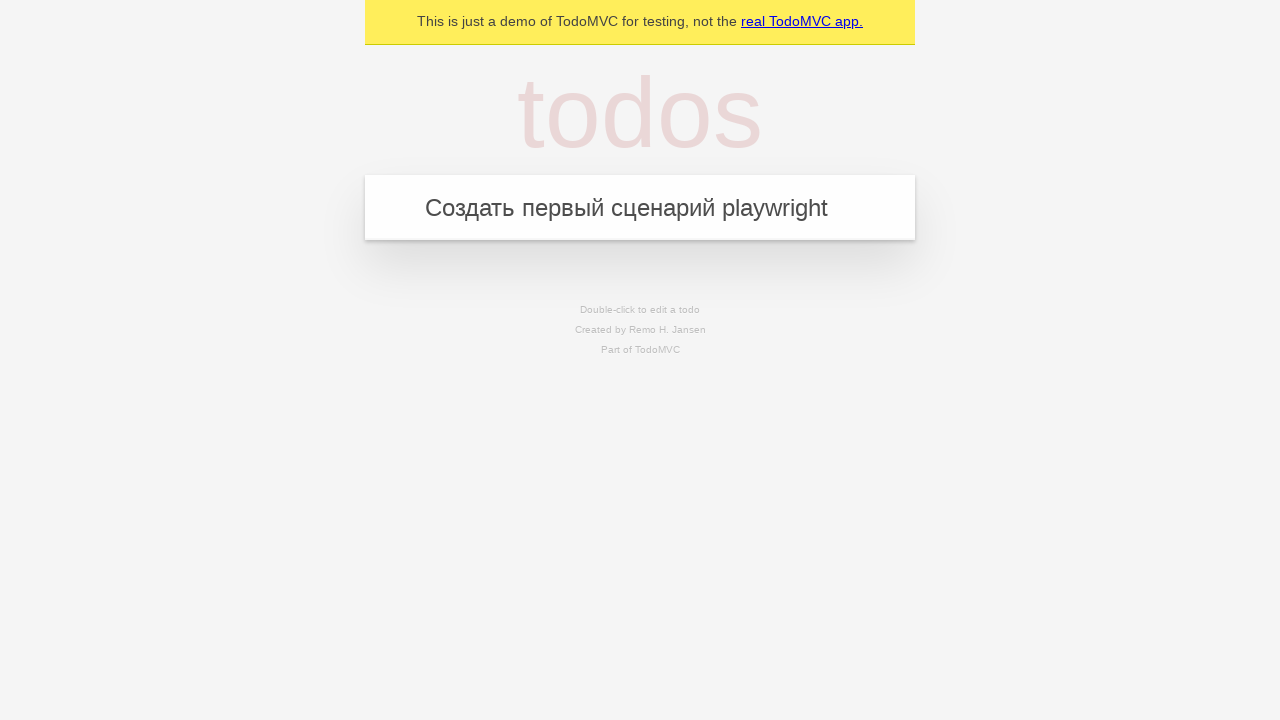

Pressed Enter to add the todo item on internal:attr=[placeholder="What needs to be done?"i]
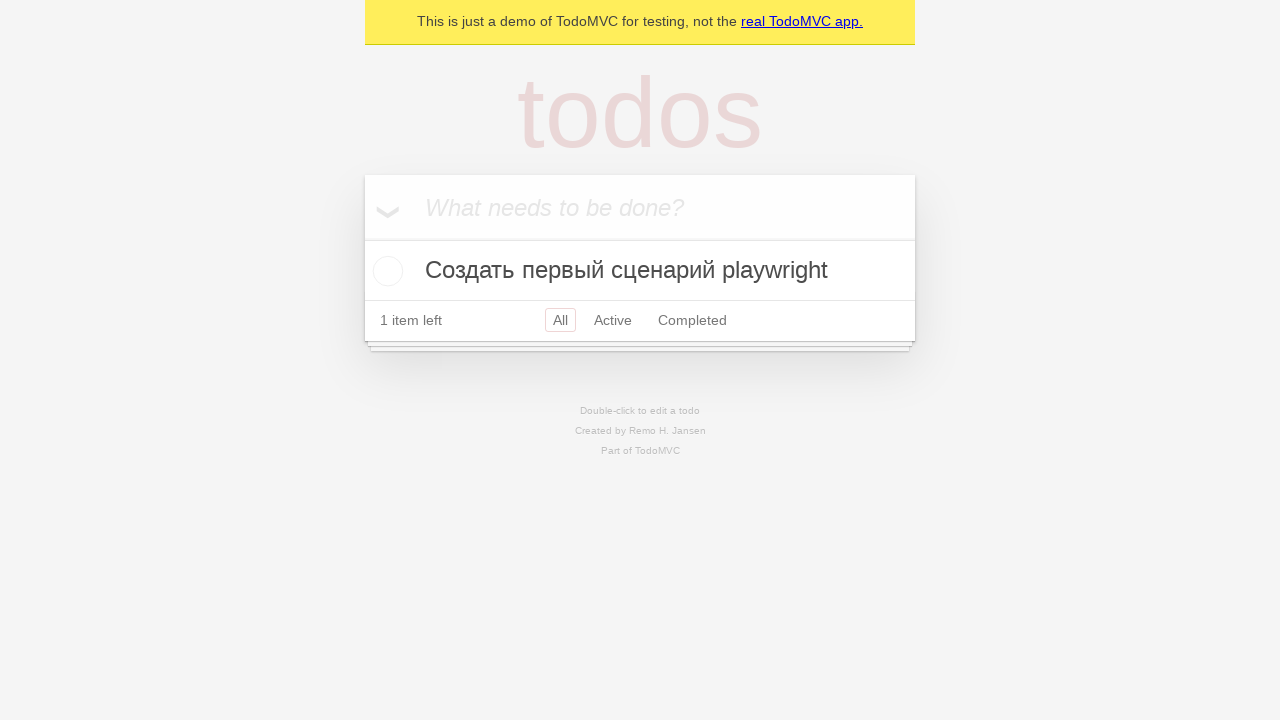

Marked the todo as complete at (385, 271) on internal:label="Toggle Todo"i
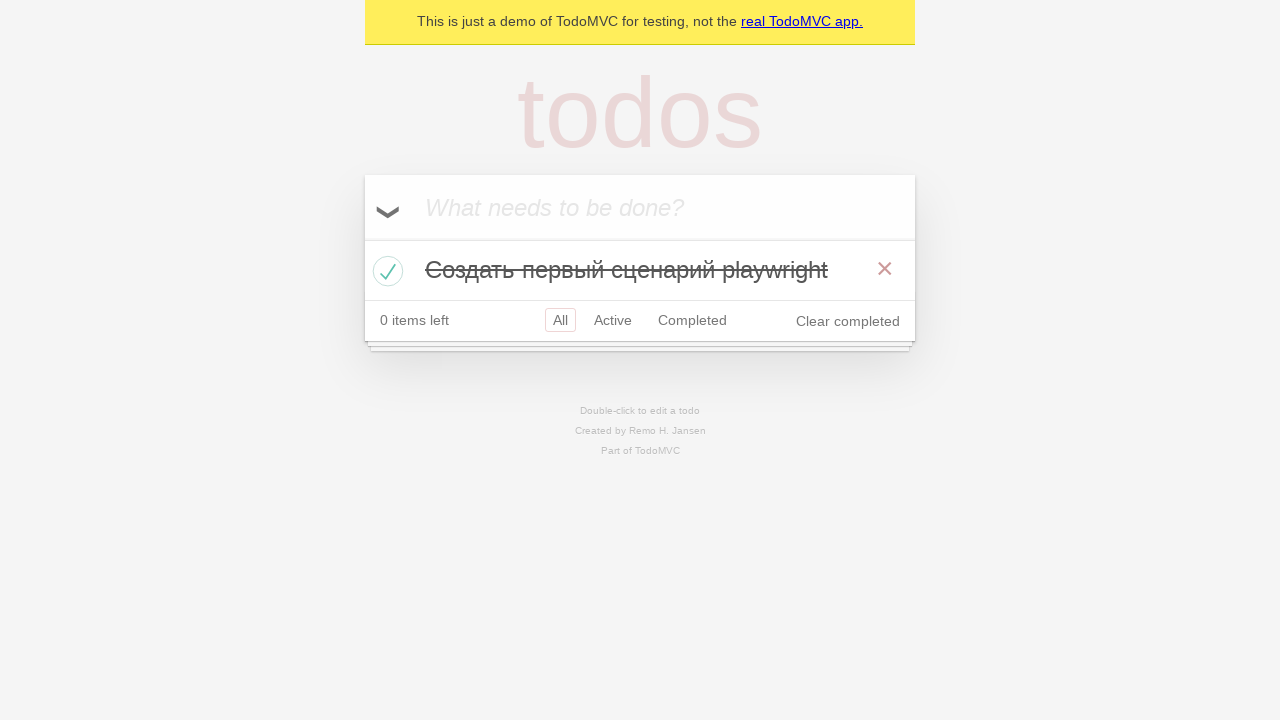

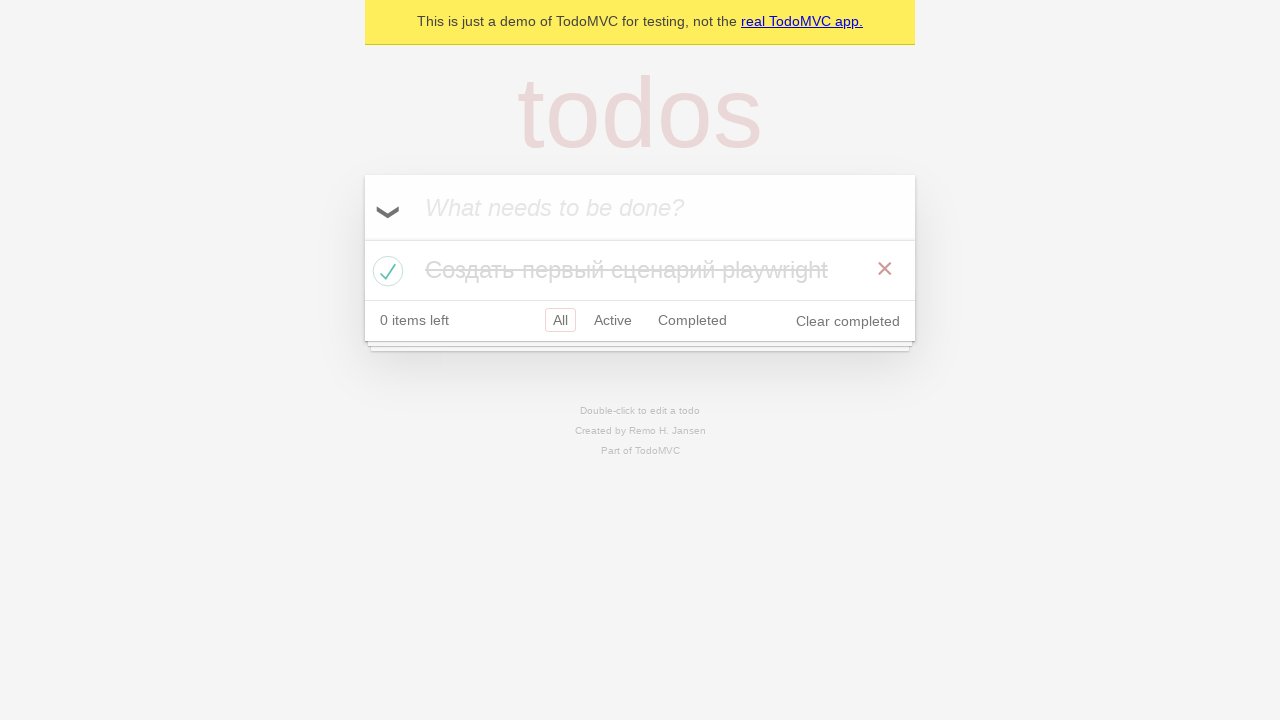